Tests an e-commerce shopping flow by adding specific items (Cucumber, Brocolli, Beetroot) to cart, proceeding to checkout, and applying a promo code to verify discount functionality.

Starting URL: https://rahulshettyacademy.com/seleniumPractise/#/

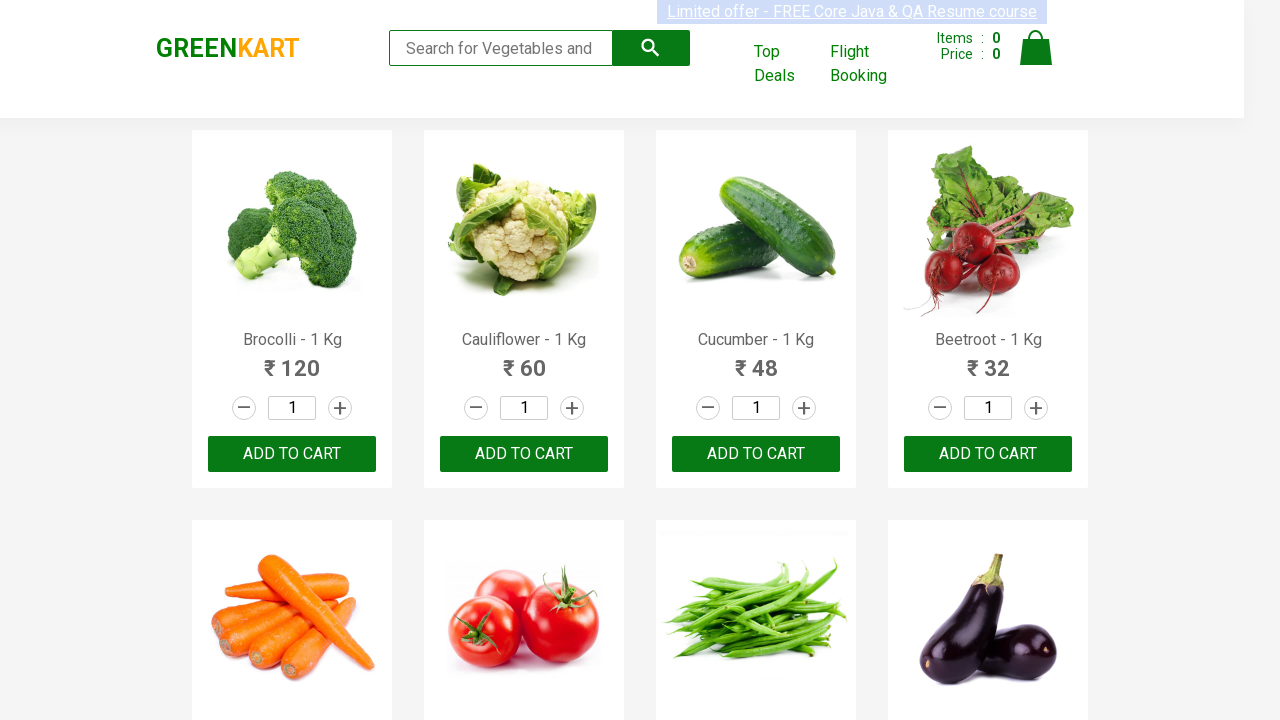

Waited for product names to load on the page
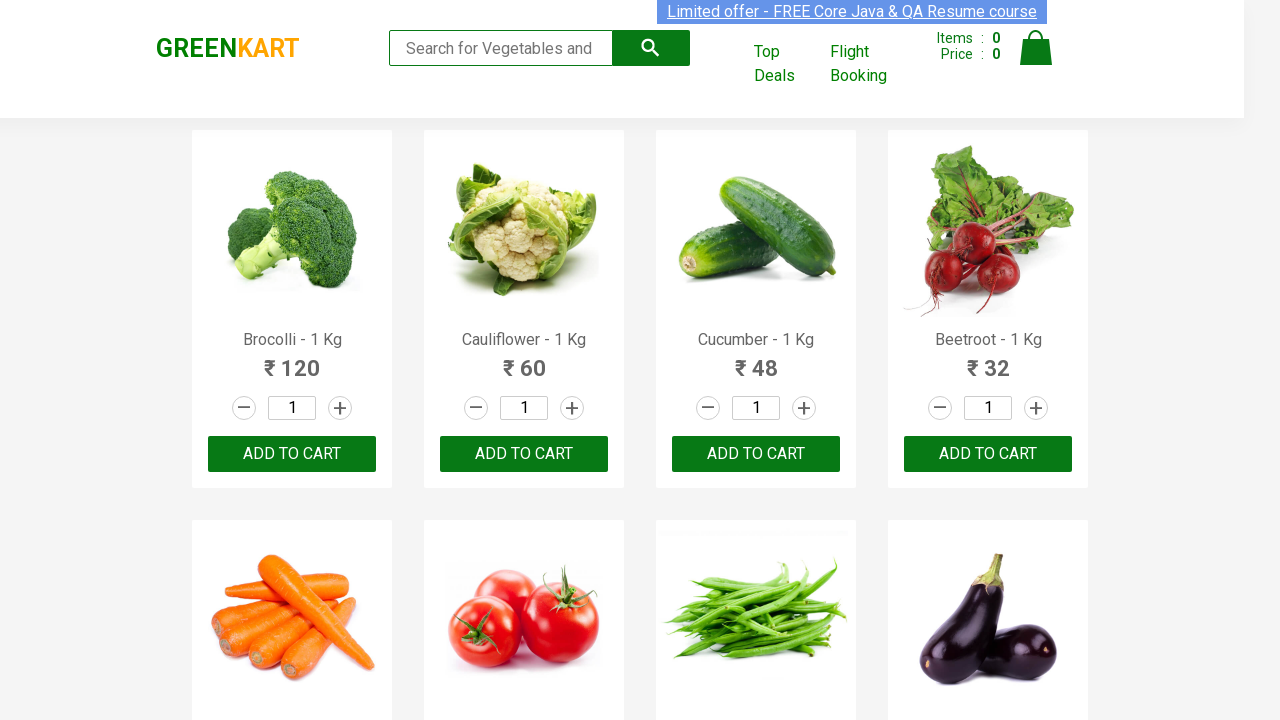

Retrieved all product name elements
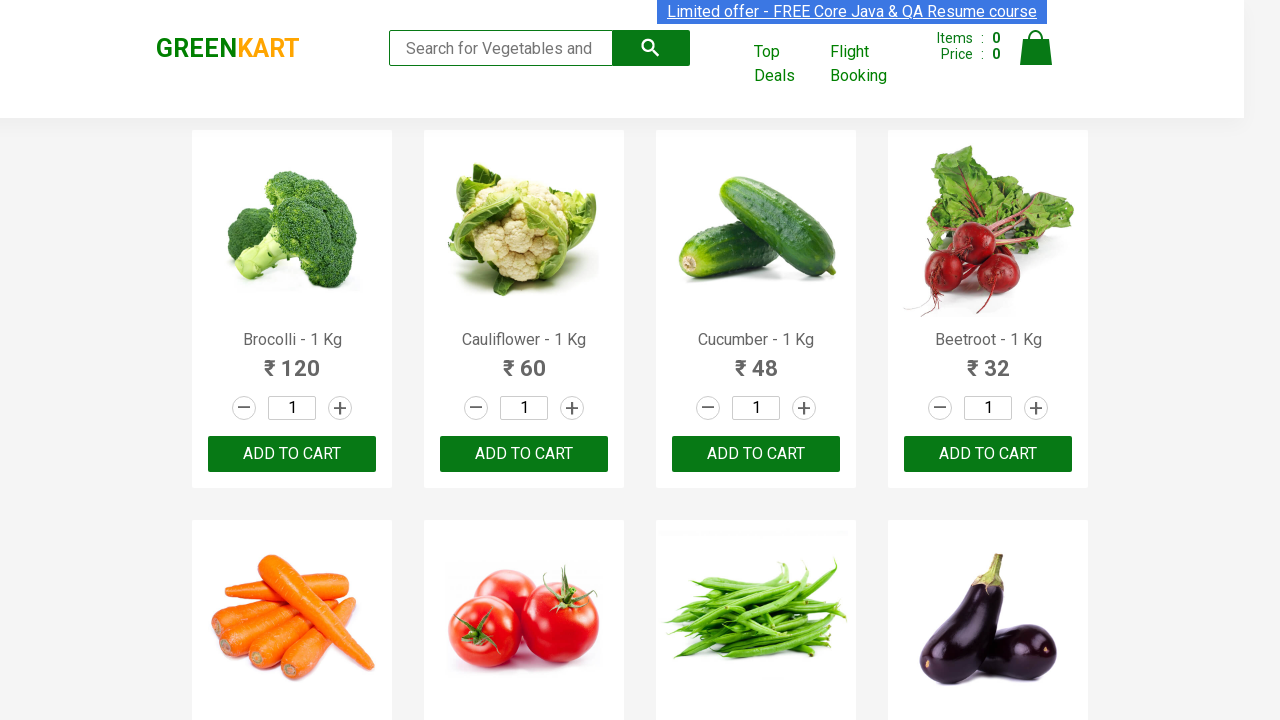

Retrieved all add to cart buttons
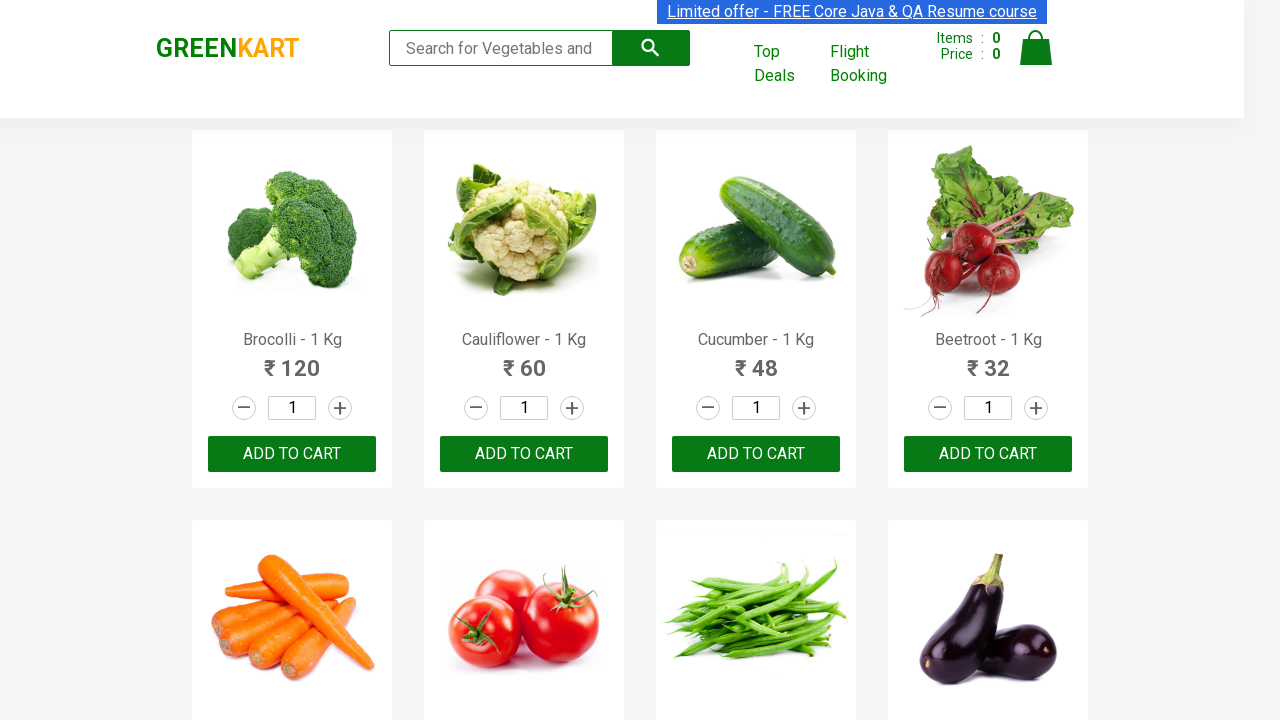

Added Brocolli to cart at (292, 454) on div.product-action button >> nth=0
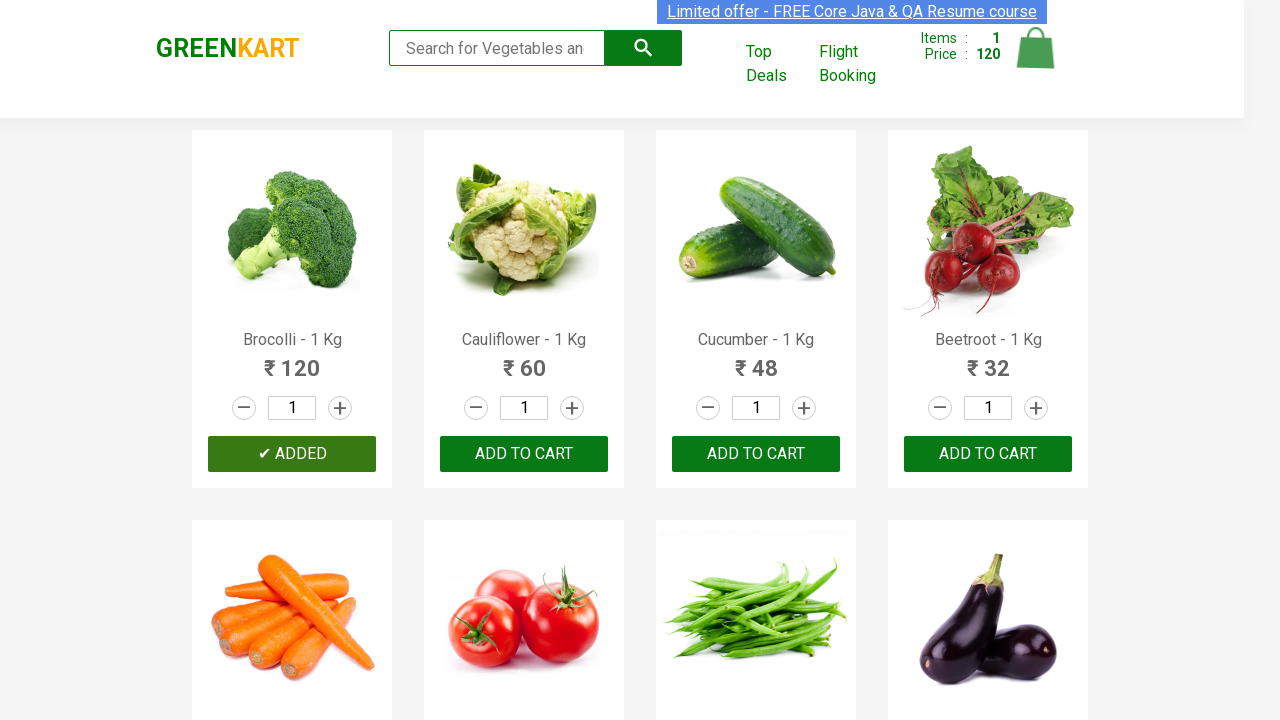

Added Cucumber to cart at (756, 454) on div.product-action button >> nth=2
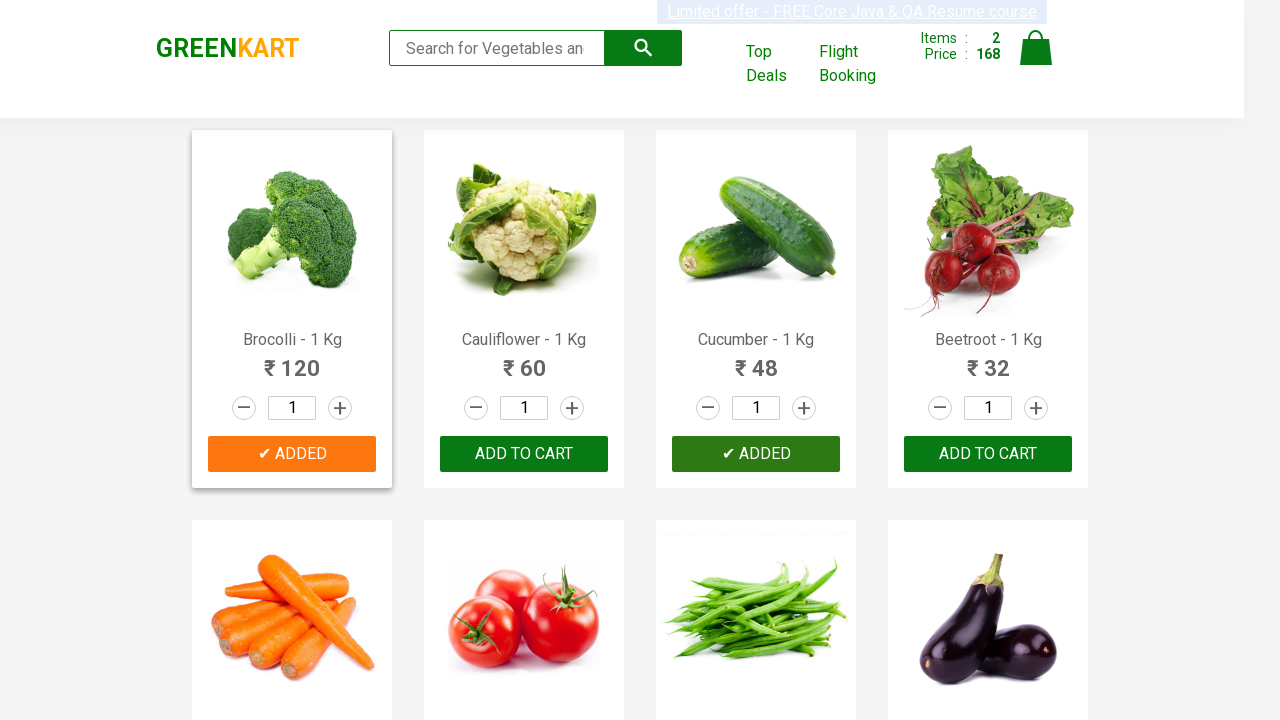

Added Beetroot to cart at (988, 454) on div.product-action button >> nth=3
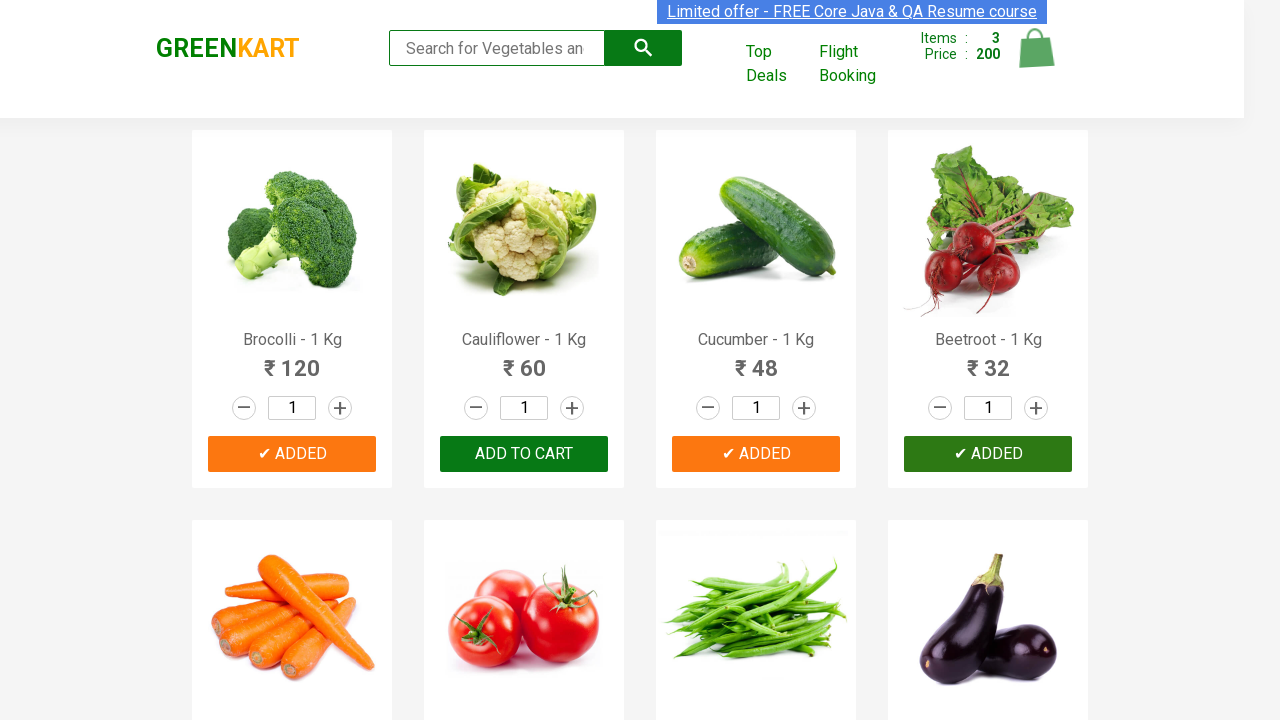

Clicked on cart icon to view cart at (1036, 48) on img[alt='Cart']
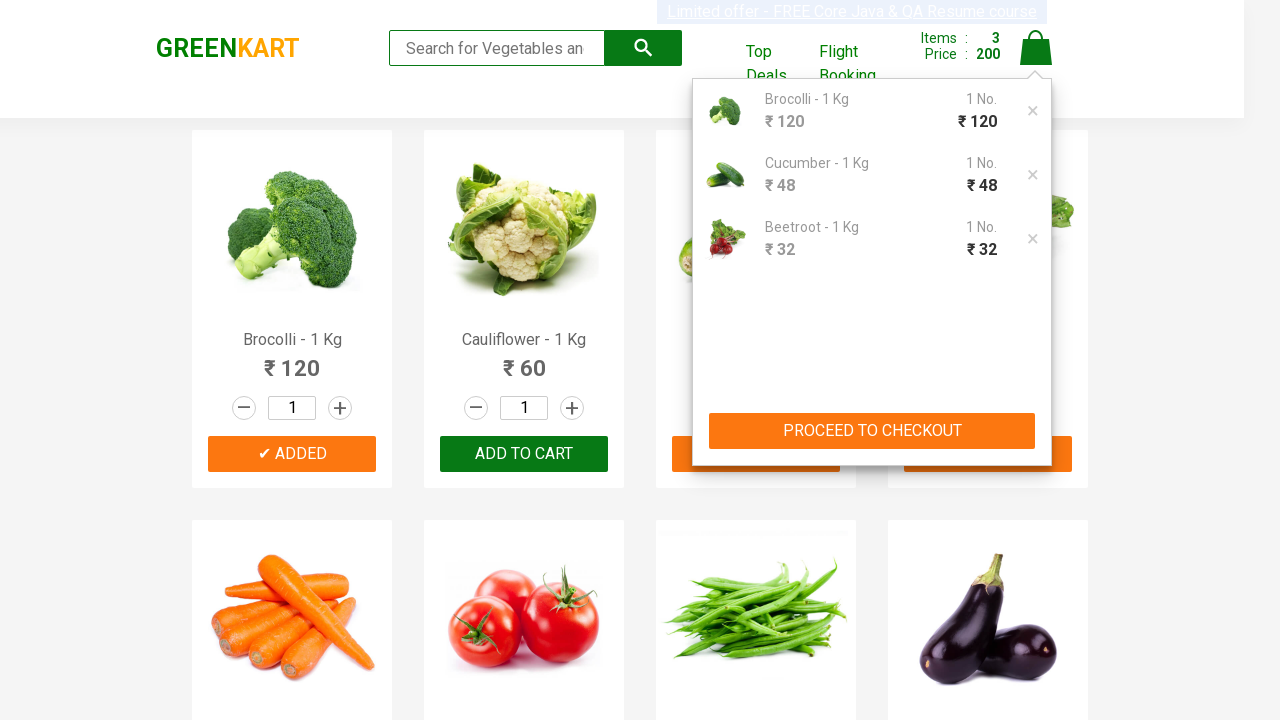

Clicked proceed to checkout button at (872, 431) on xpath=//button[contains(text(),'PROCEED TO CHECKOUT')]
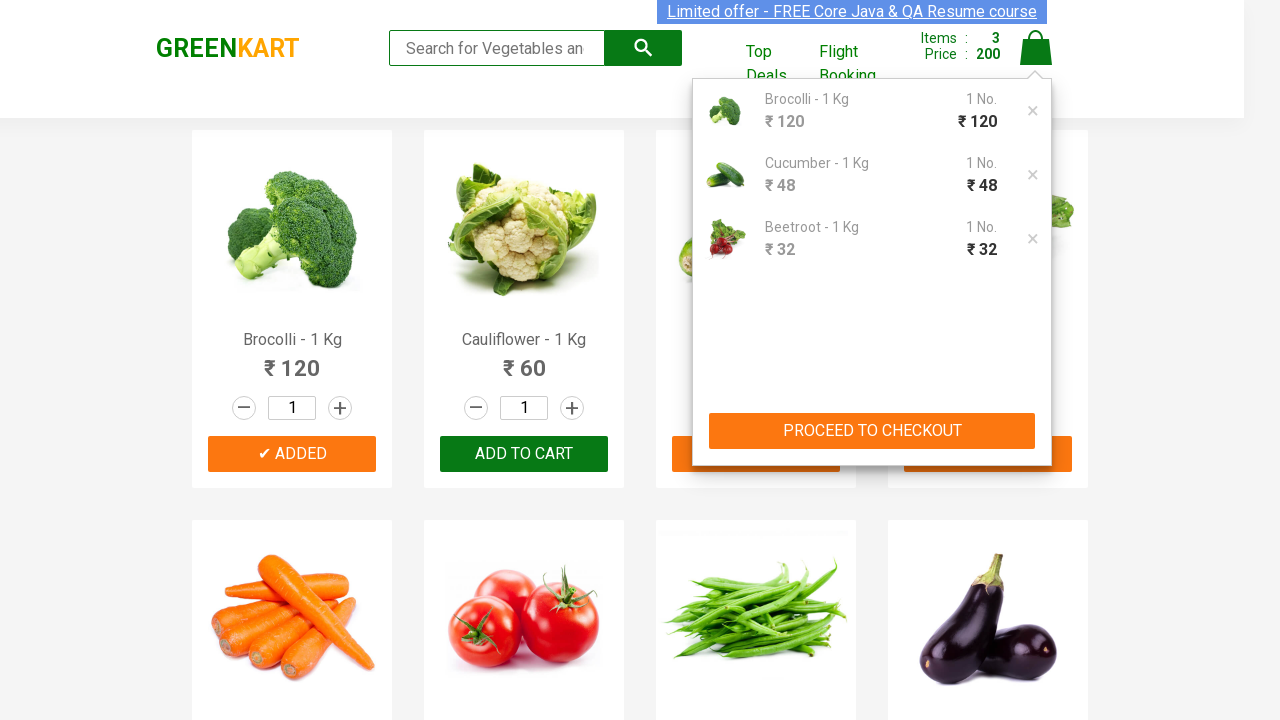

Promo code input field loaded
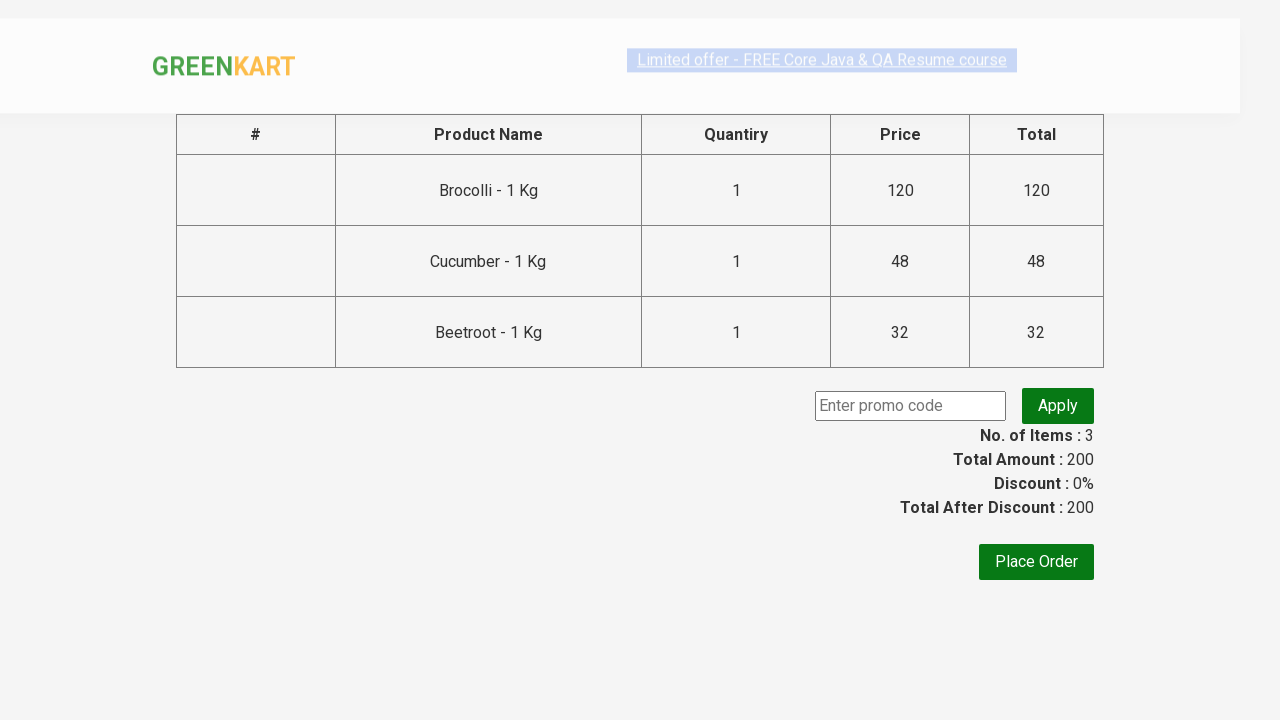

Entered promo code 'rahulshettyacademy' on input.promoCode
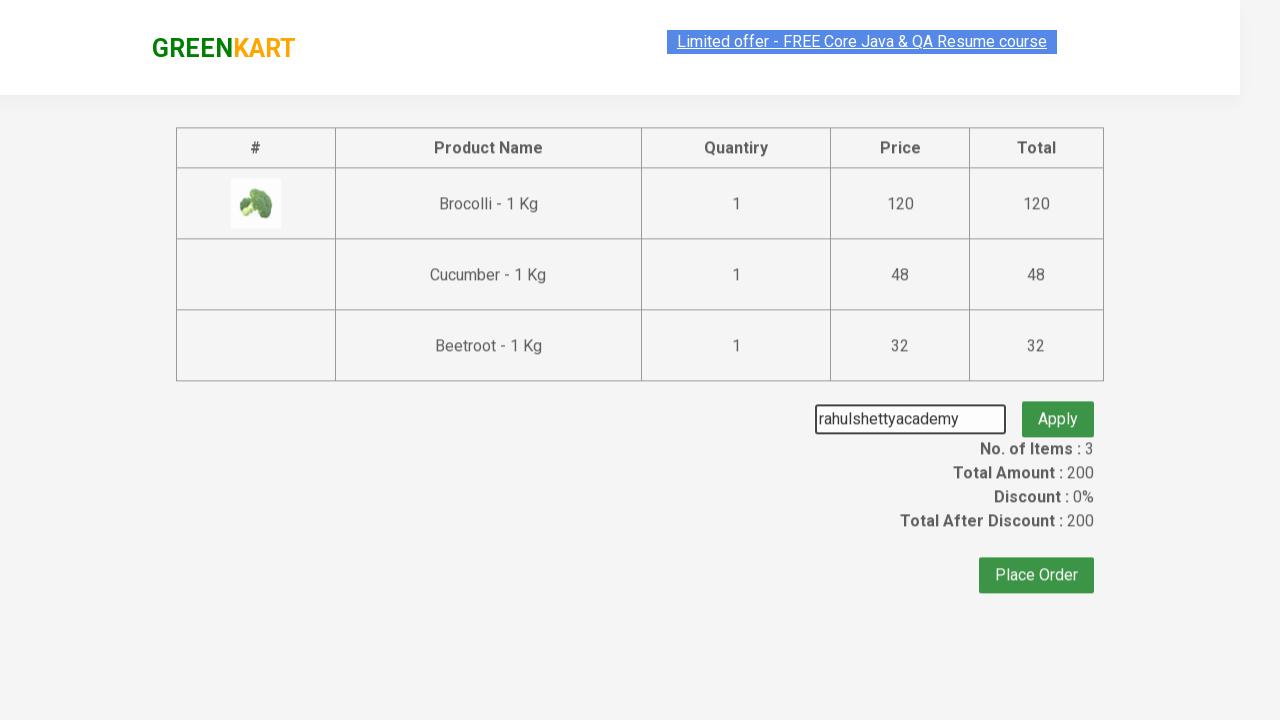

Clicked apply promo button at (1058, 406) on button.promoBtn
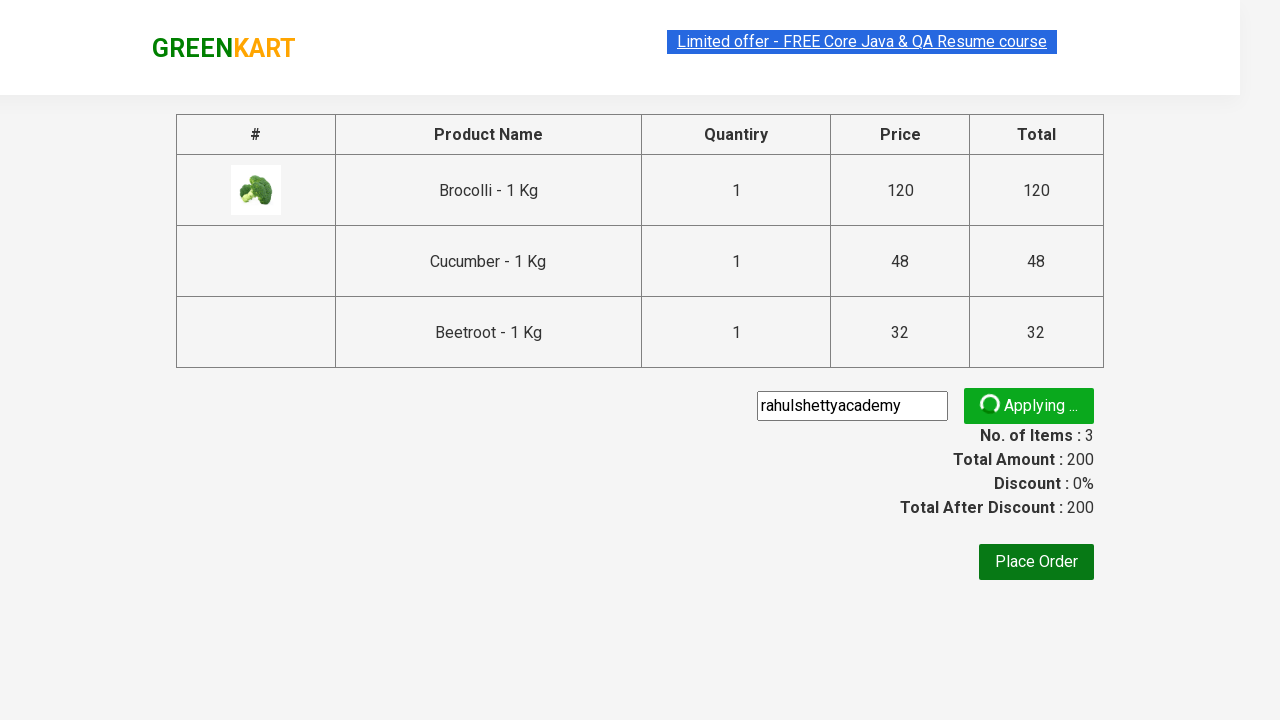

Promo code successfully applied - discount confirmation visible
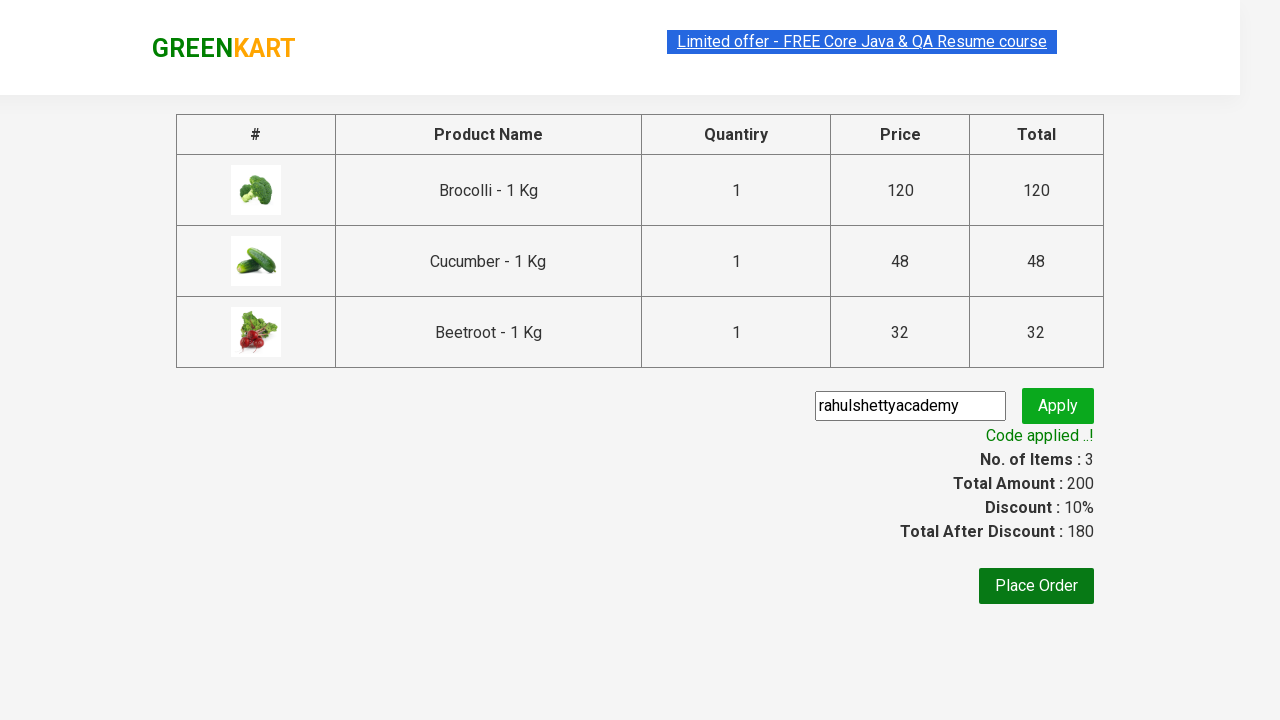

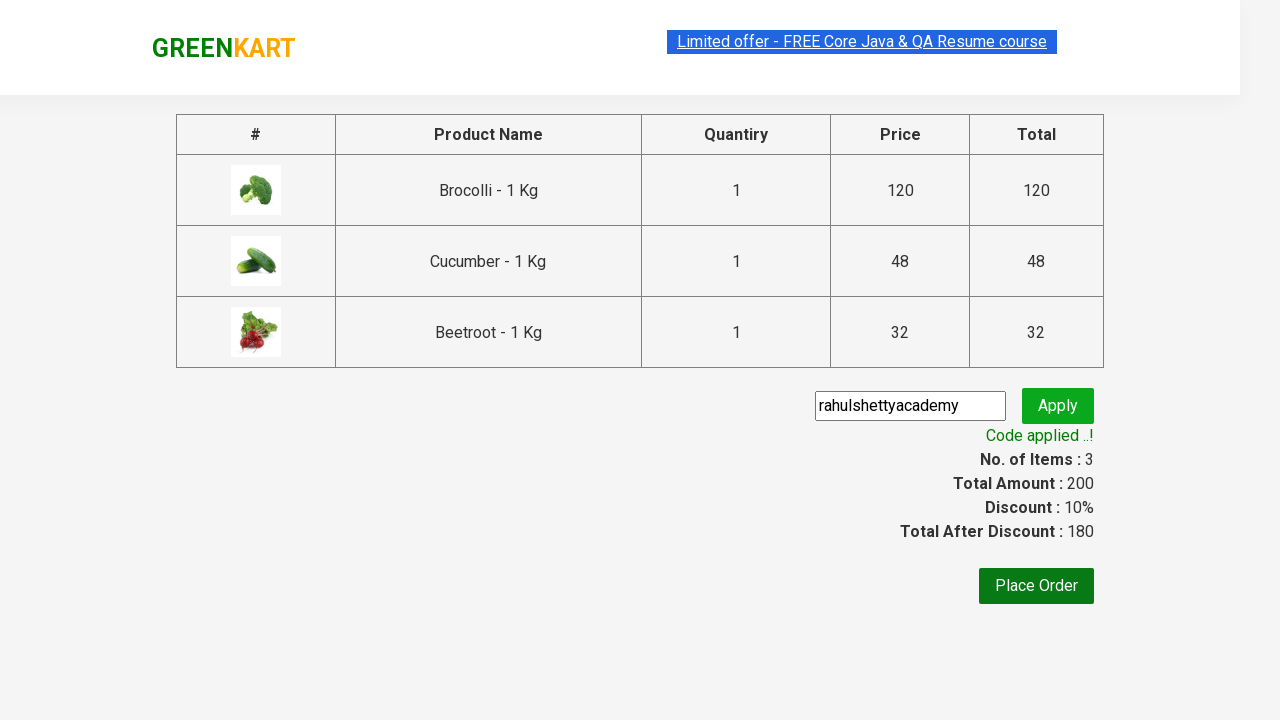